Tests scrolling from the footer element with an offset to reveal content inside an iframe

Starting URL: https://www.selenium.dev/selenium/web/scrolling_tests/frame_with_nested_scrolling_frame_out_of_view.html

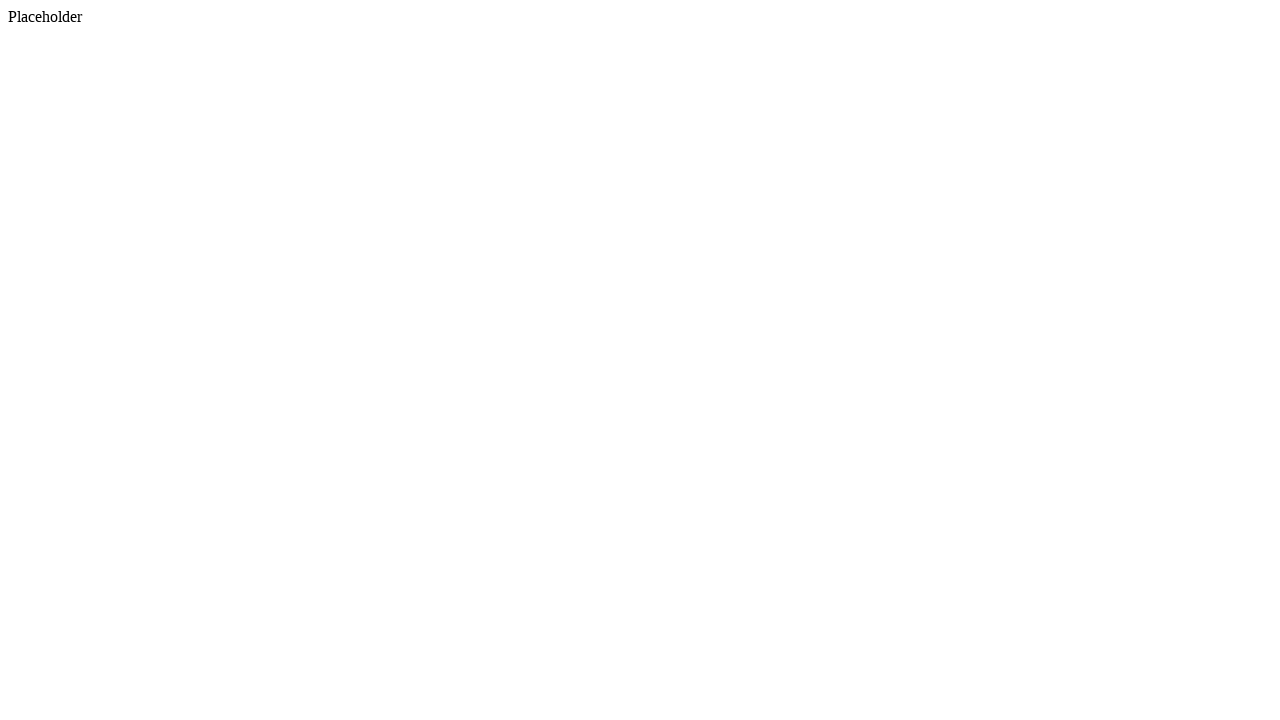

Located footer element
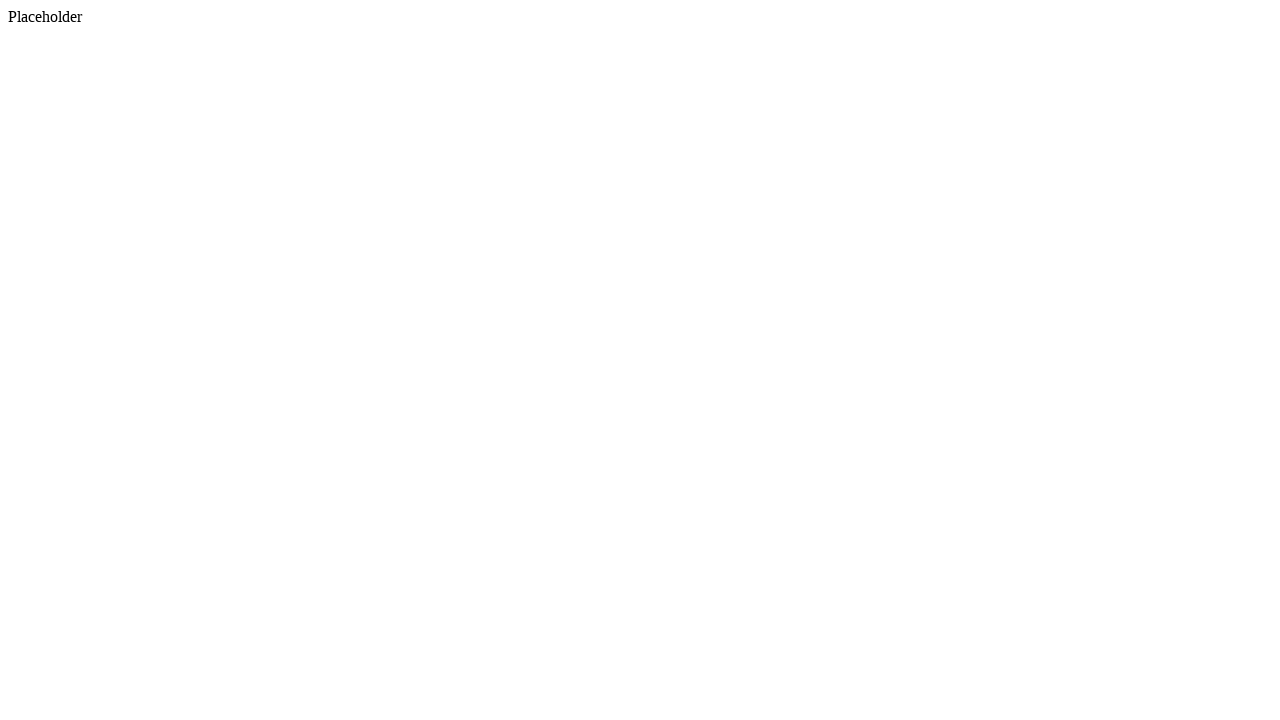

Scrolled footer into view
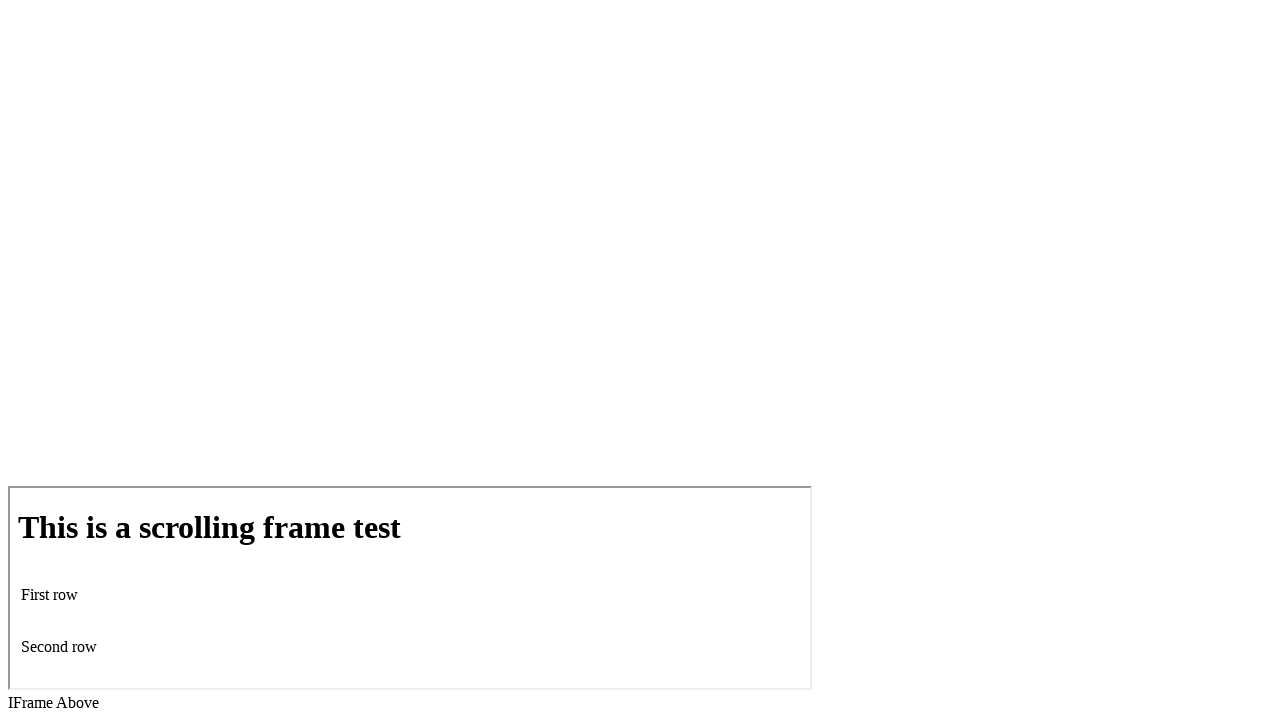

Scrolled down by 200 pixels with mouse wheel
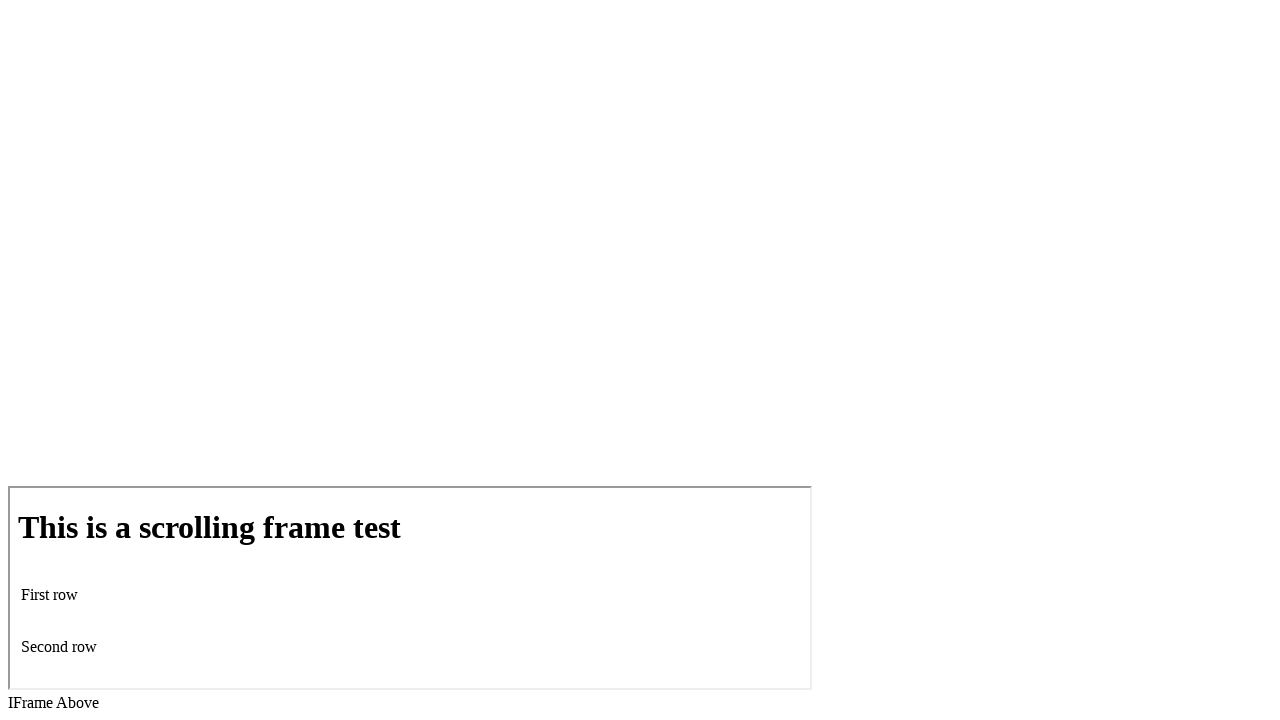

Waited 500ms for scroll animation to complete
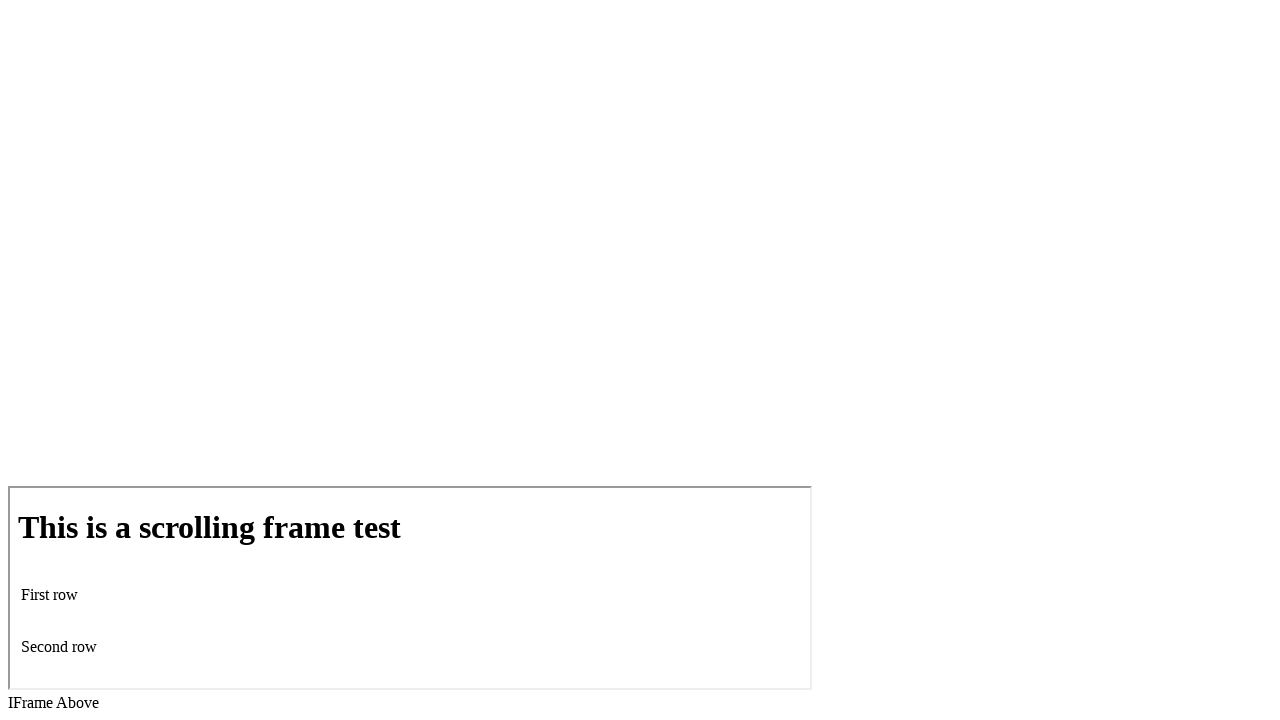

Located iframe element
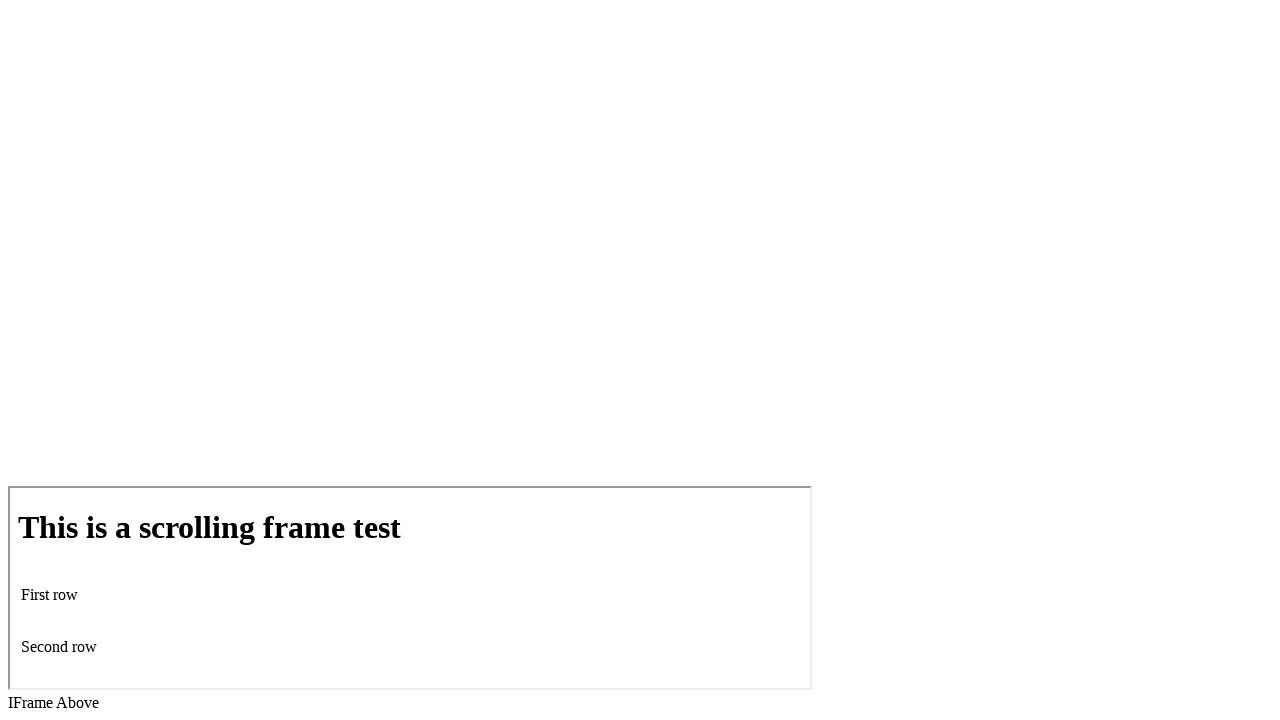

Located checkbox inside iframe
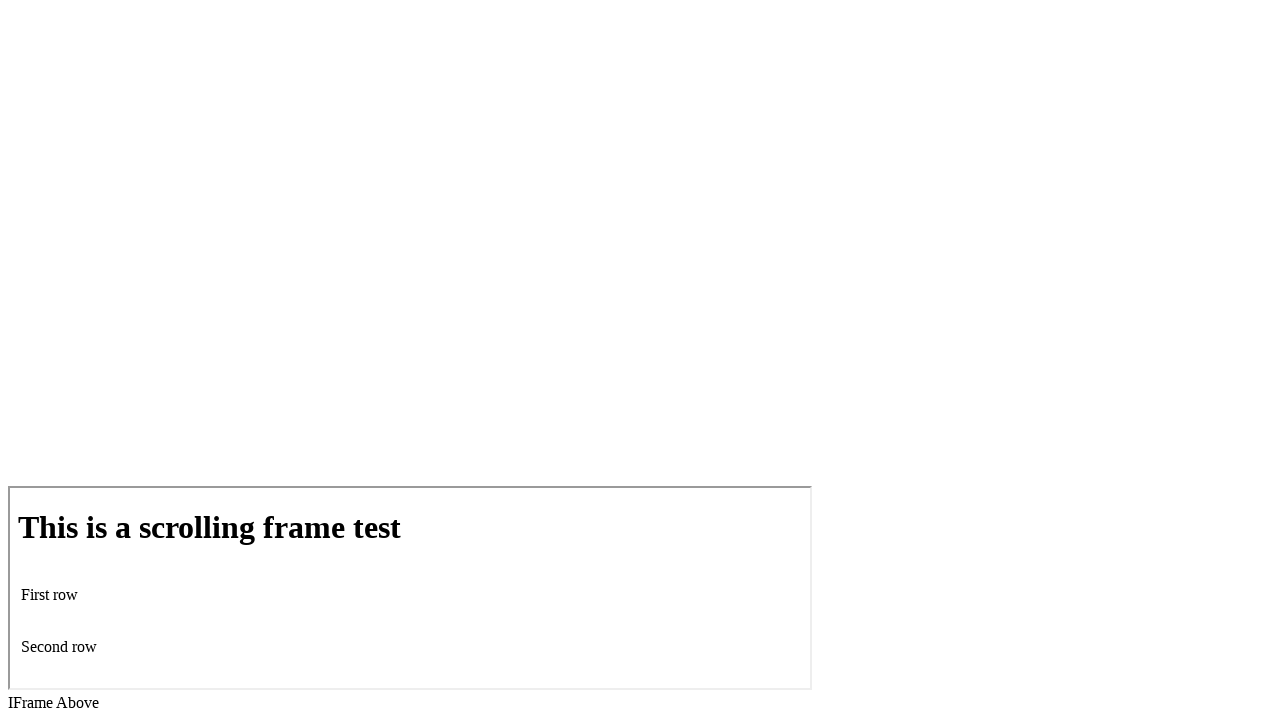

Checkbox inside iframe is now visible
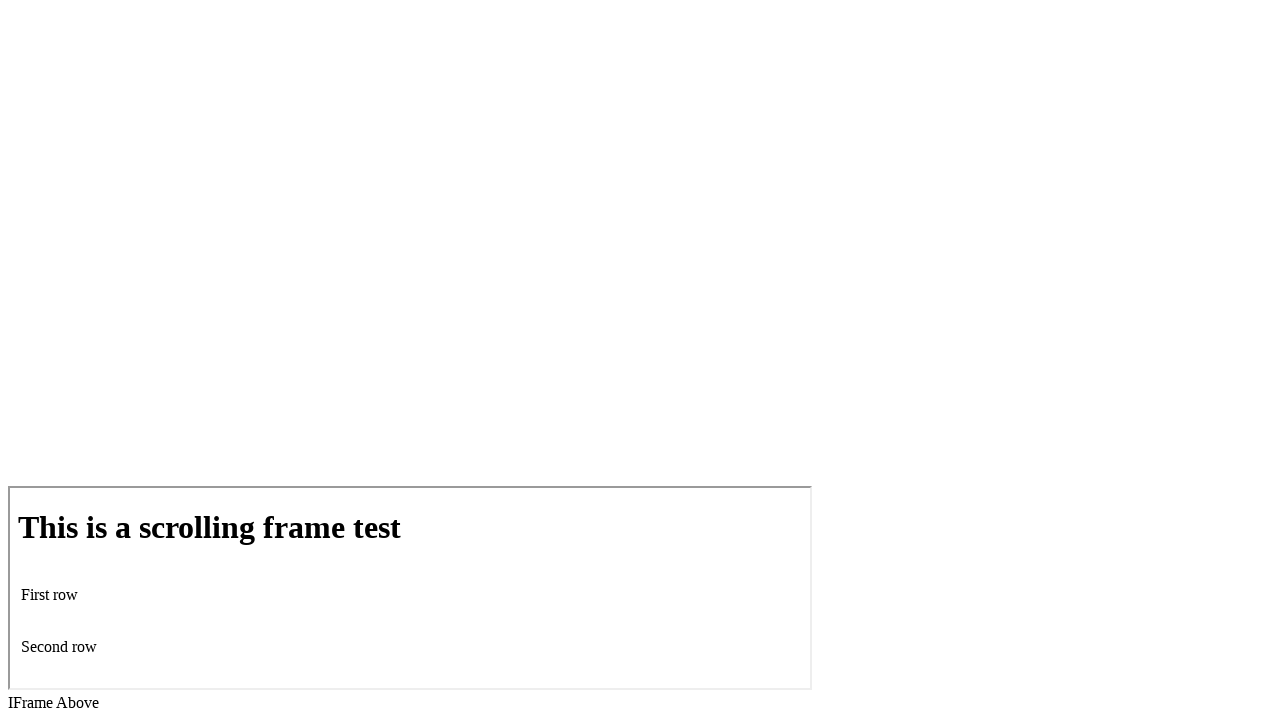

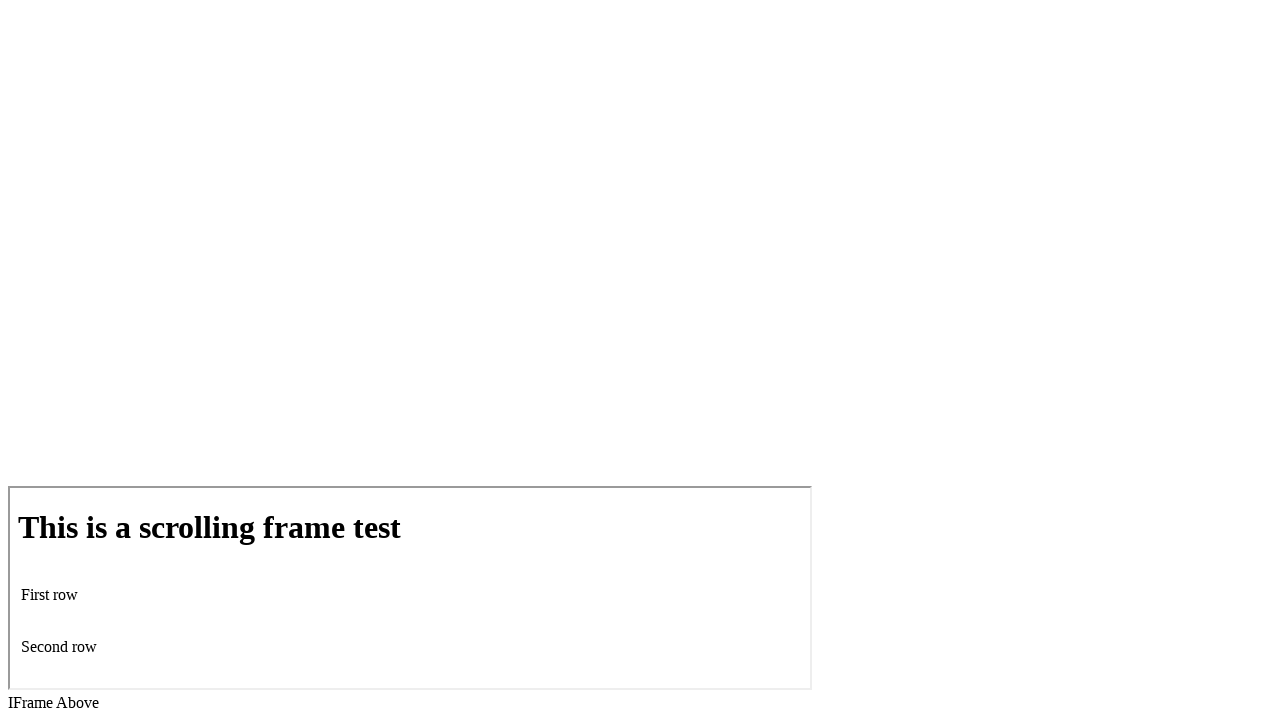